Tests a complete flight booking flow on BlazeDemo: selects departure city (Boston) and destination (London), chooses a flight, fills in passenger and payment details, and confirms the purchase.

Starting URL: https://blazedemo.com/

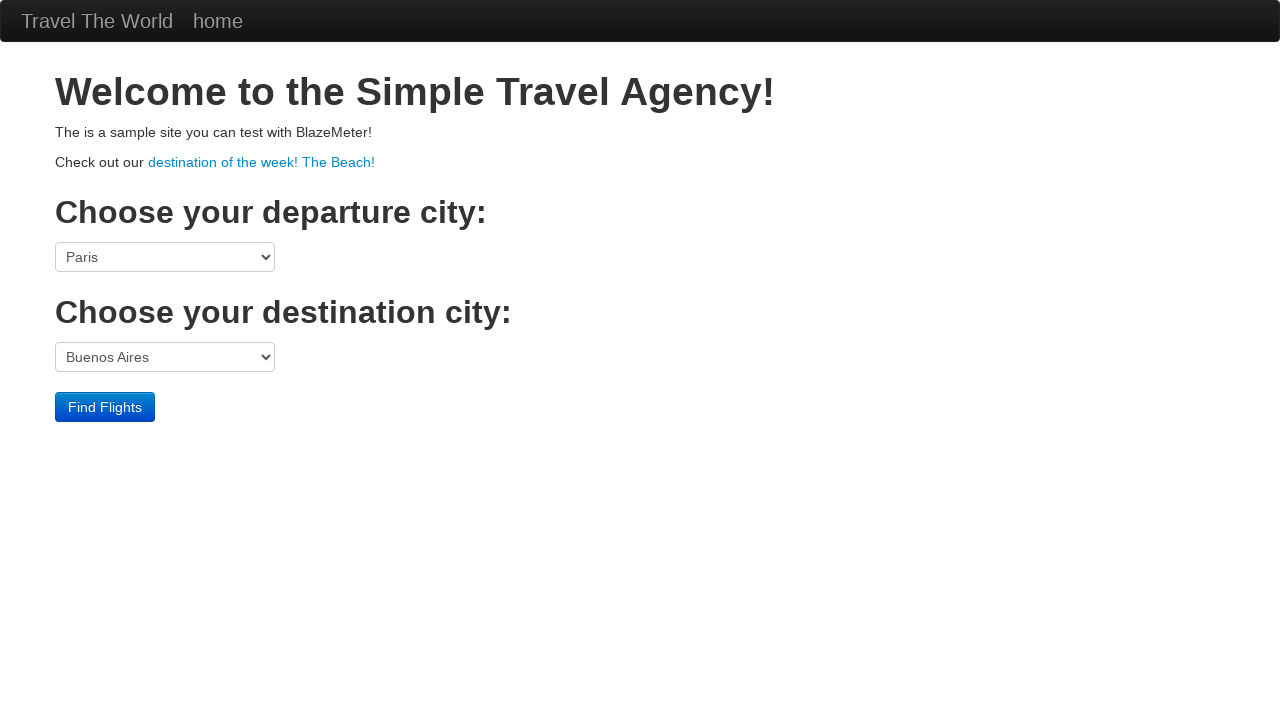

Clicked departure city dropdown at (165, 257) on select[name='fromPort']
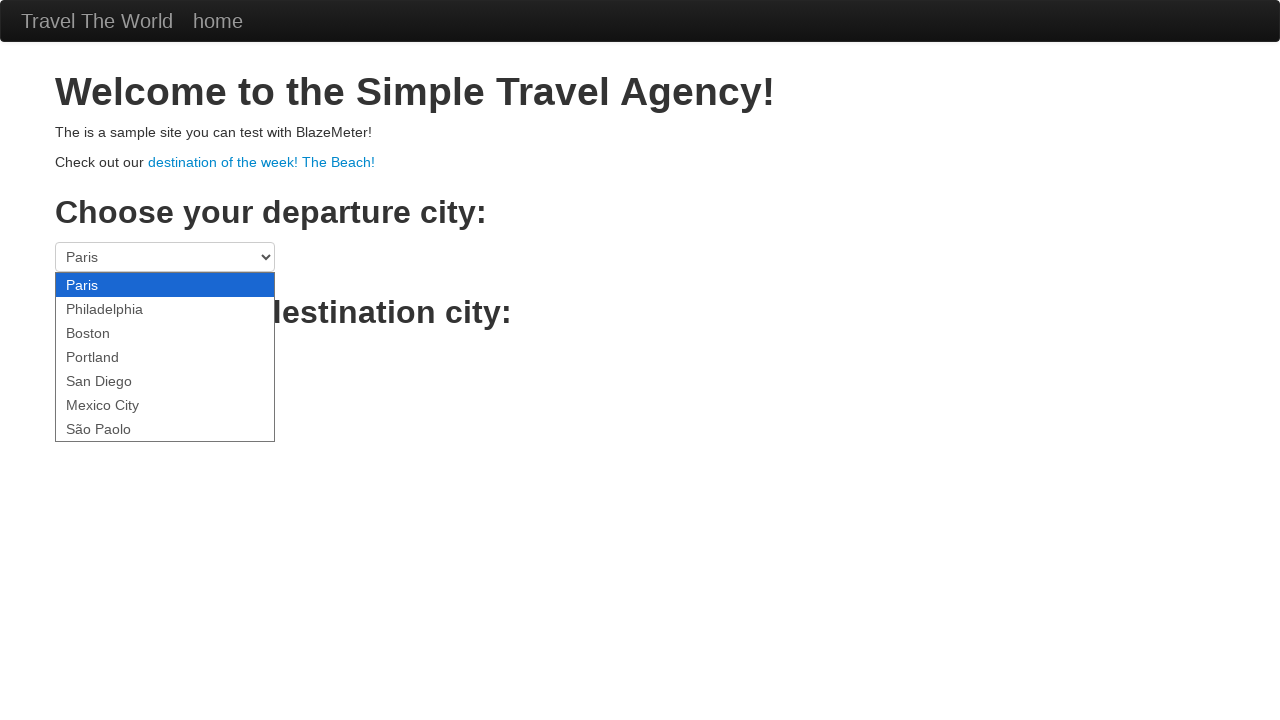

Selected Boston as departure city on select[name='fromPort']
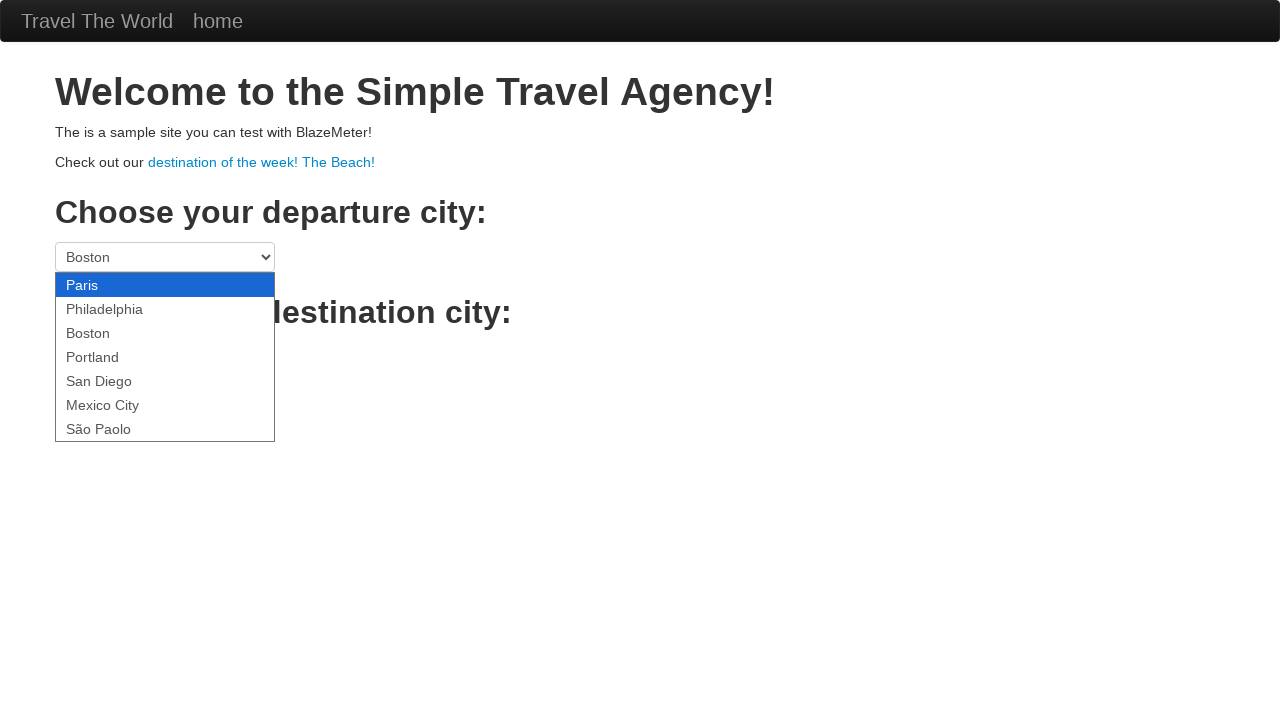

Clicked destination city dropdown at (165, 357) on select[name='toPort']
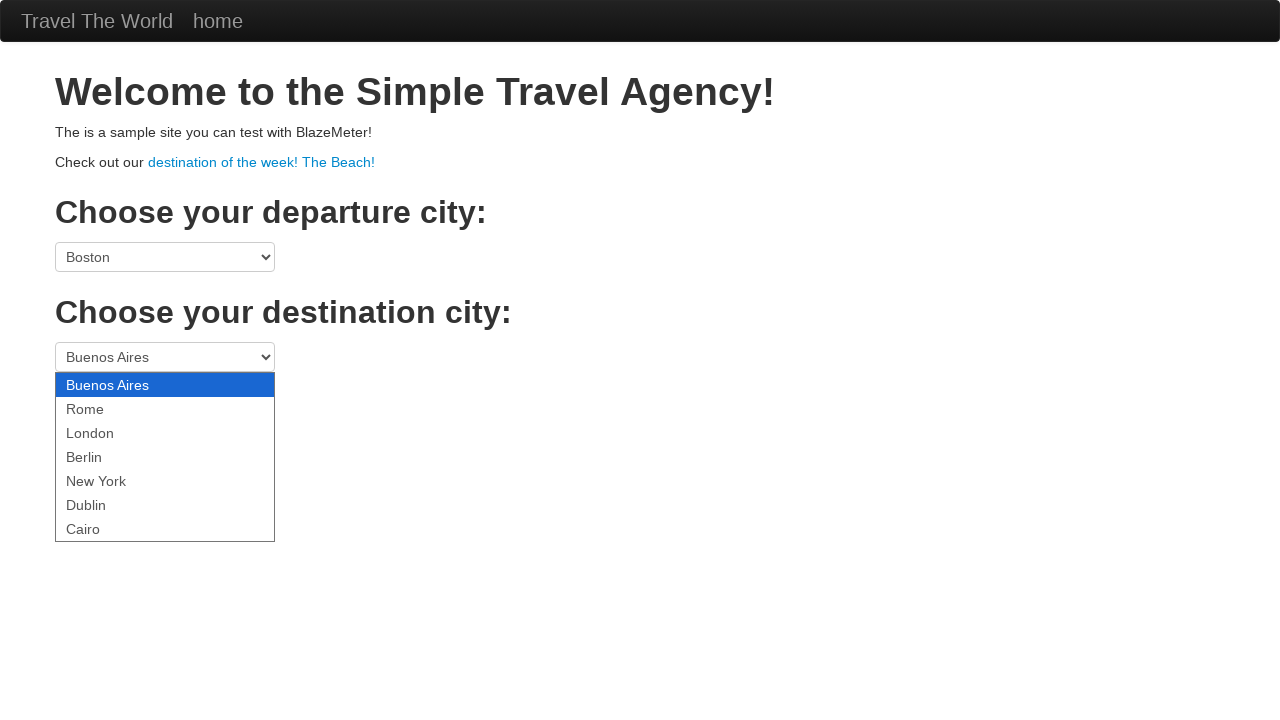

Selected London as destination city on select[name='toPort']
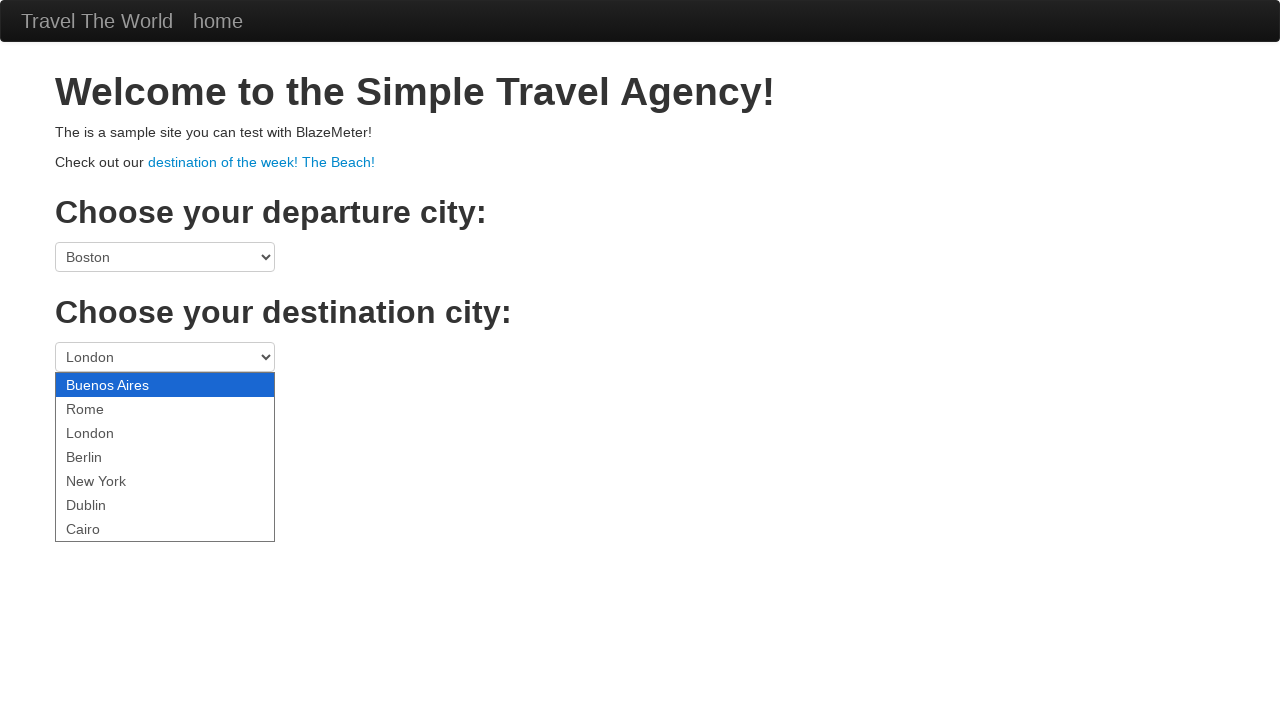

Clicked Find Flights button at (105, 407) on .btn-primary
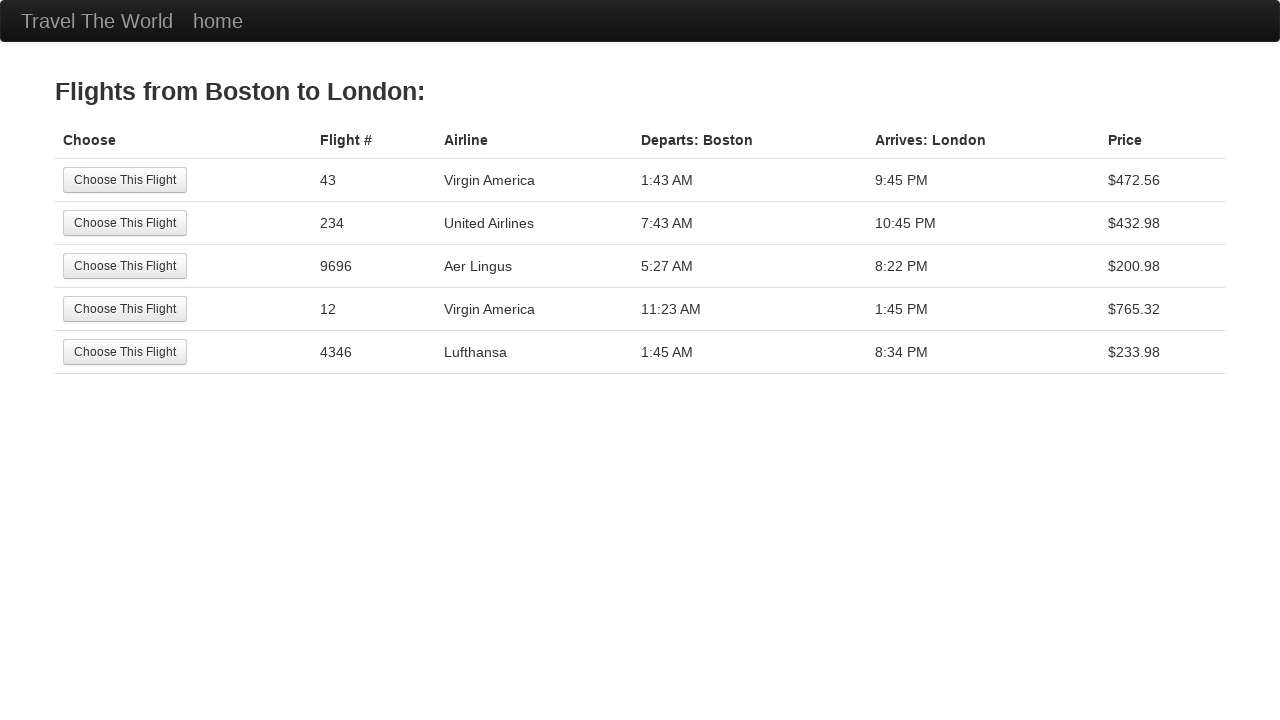

Flights list loaded
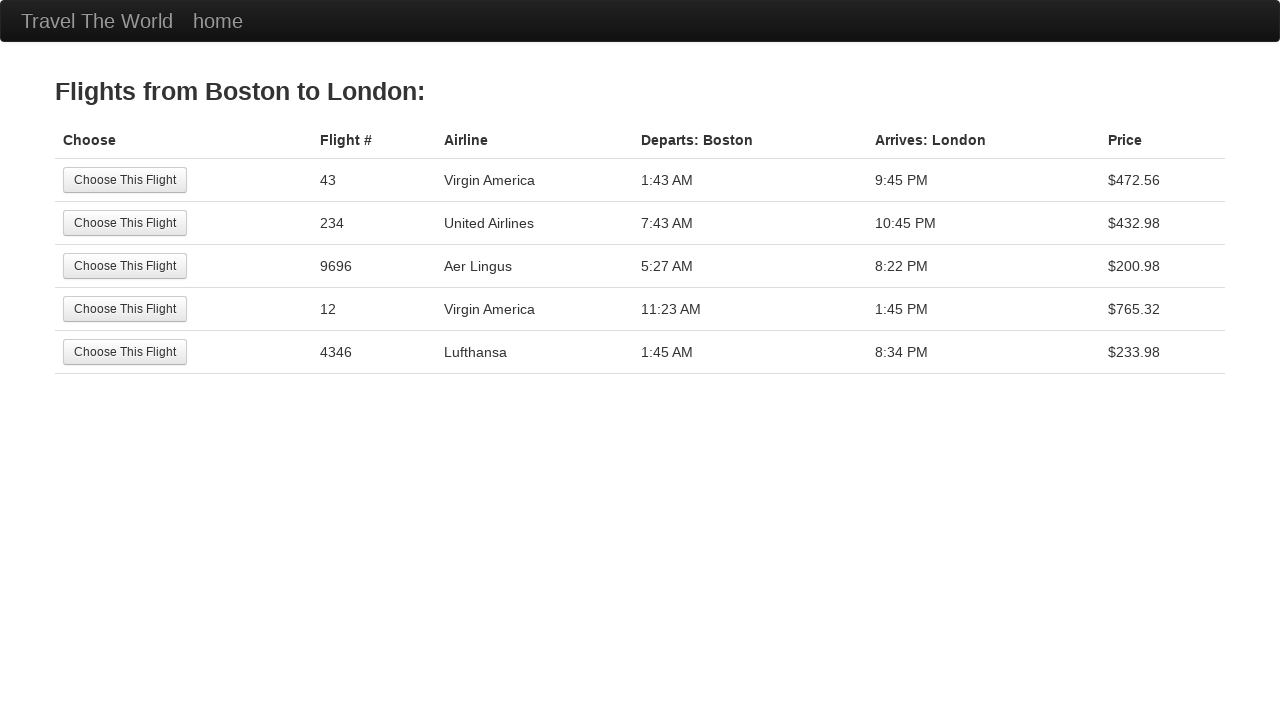

Selected Virgin America flight at (125, 309) on tr:nth-child(4) .btn
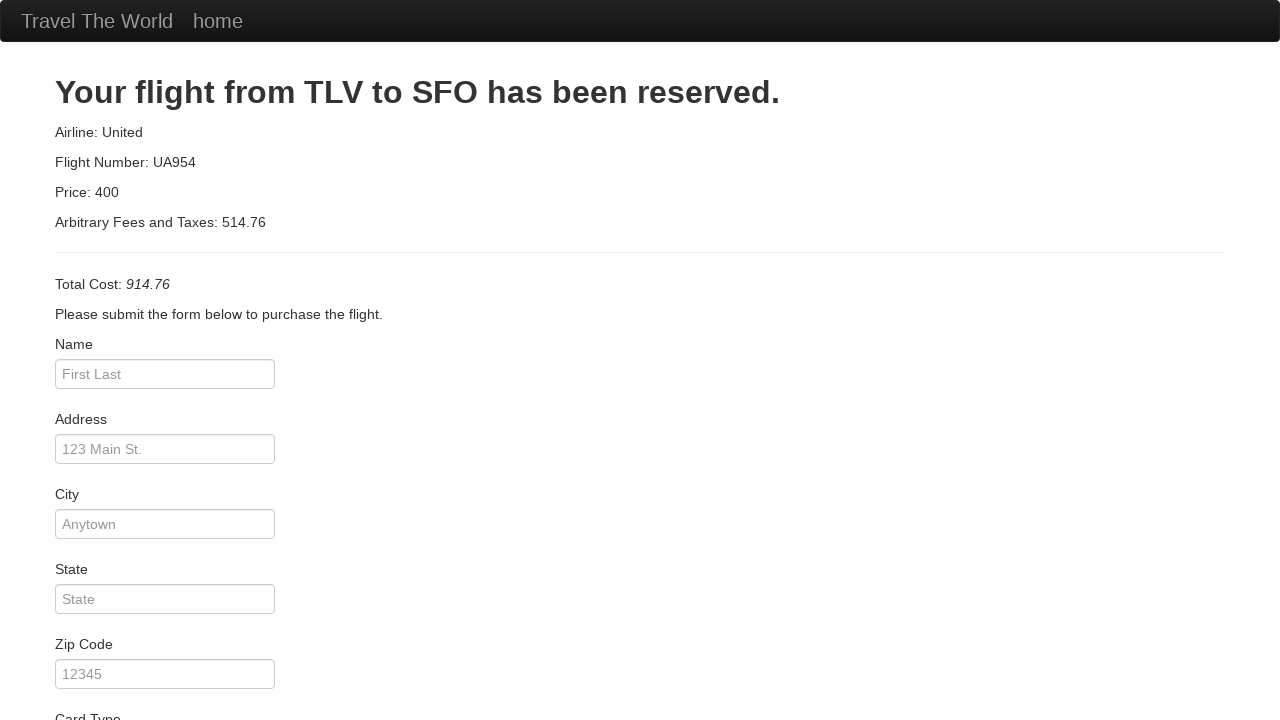

Purchase page loaded
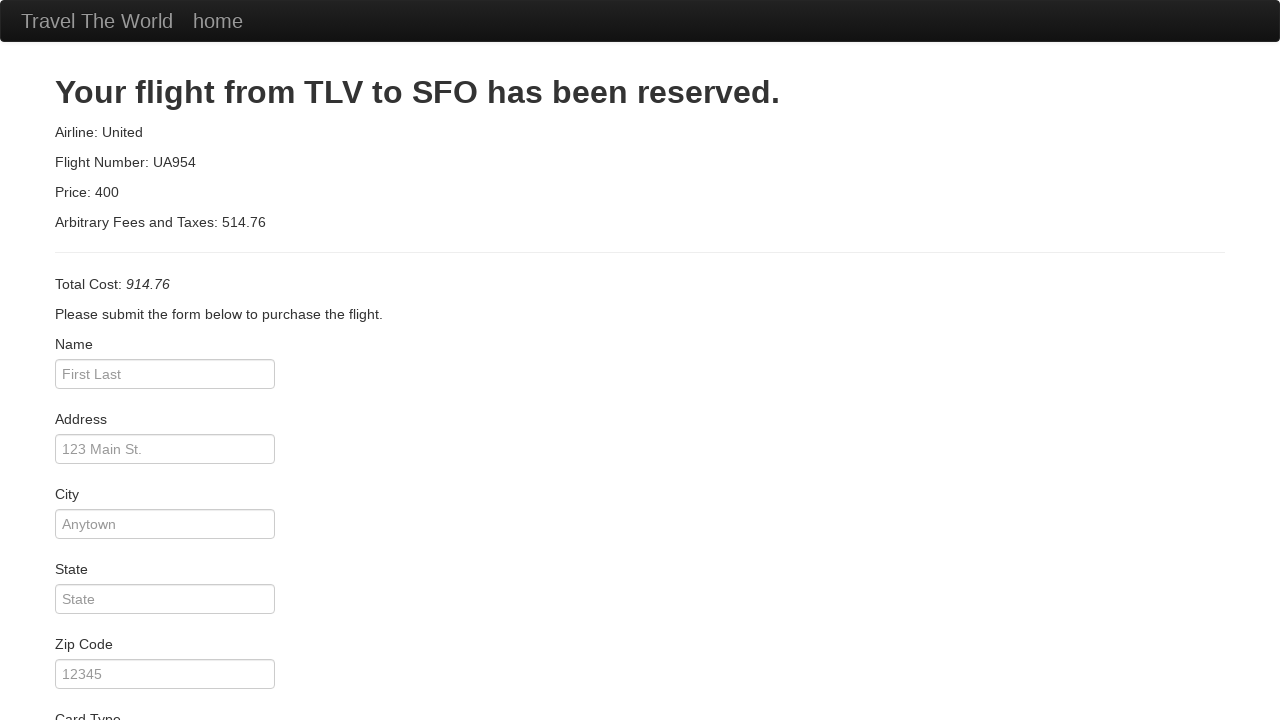

Clicked passenger name field at (165, 374) on #inputName
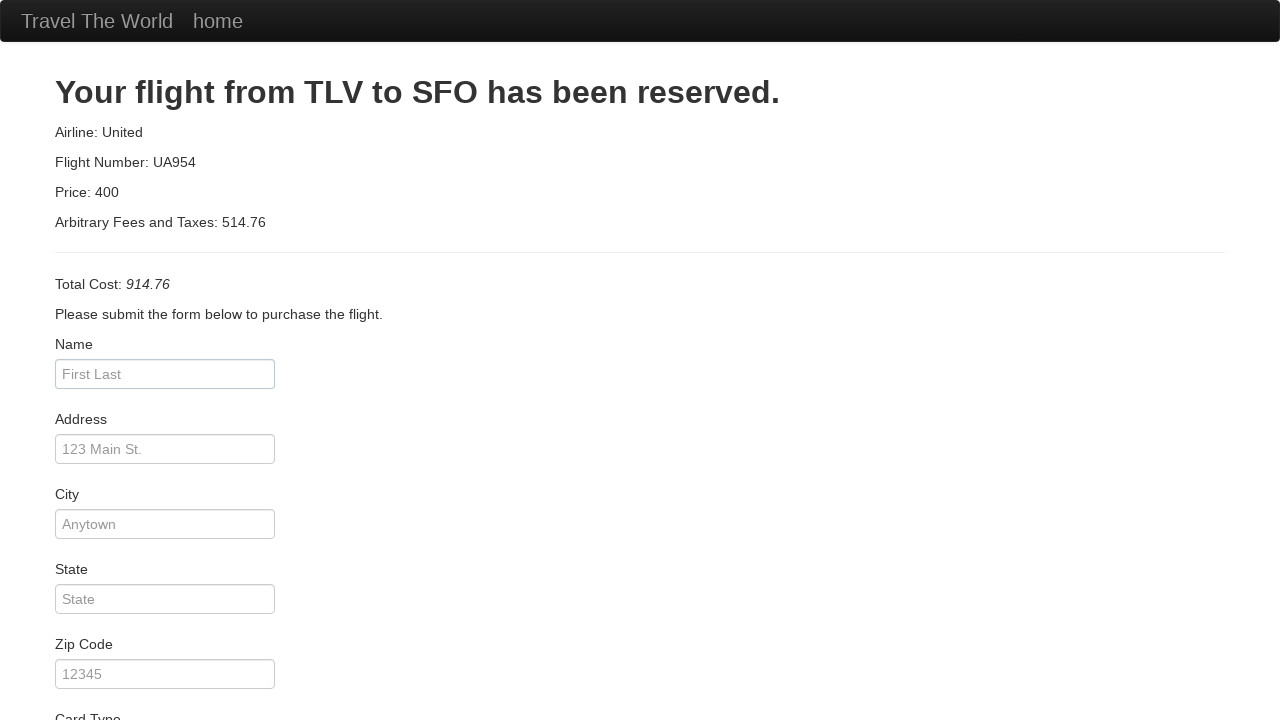

Filled passenger name: Josefino Calças on #inputName
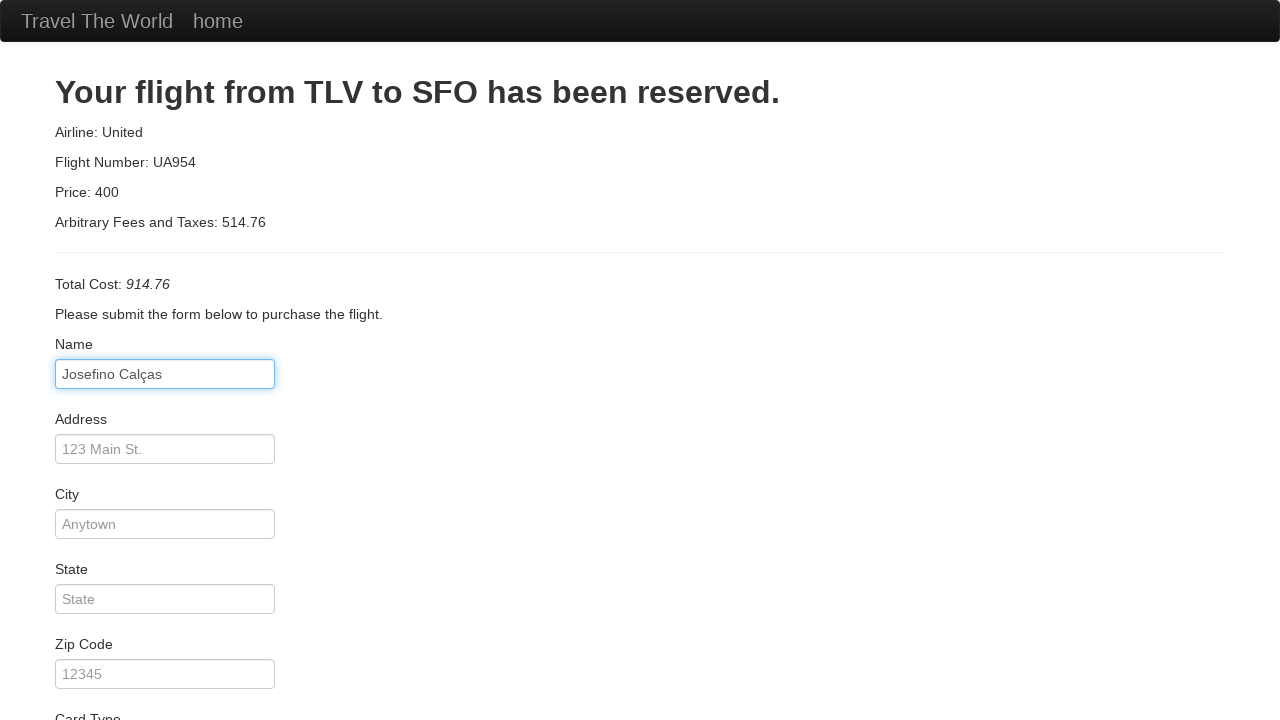

Clicked address field at (165, 449) on #address
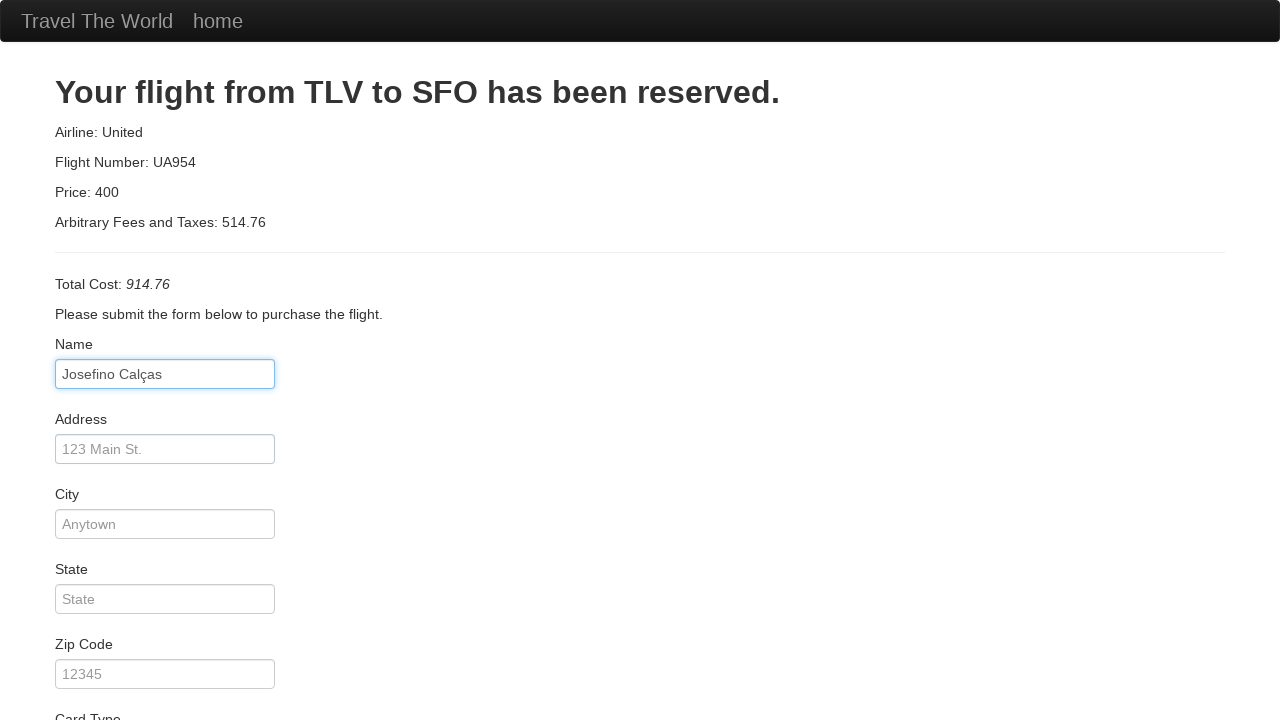

Filled address: 123 Main ST. on #address
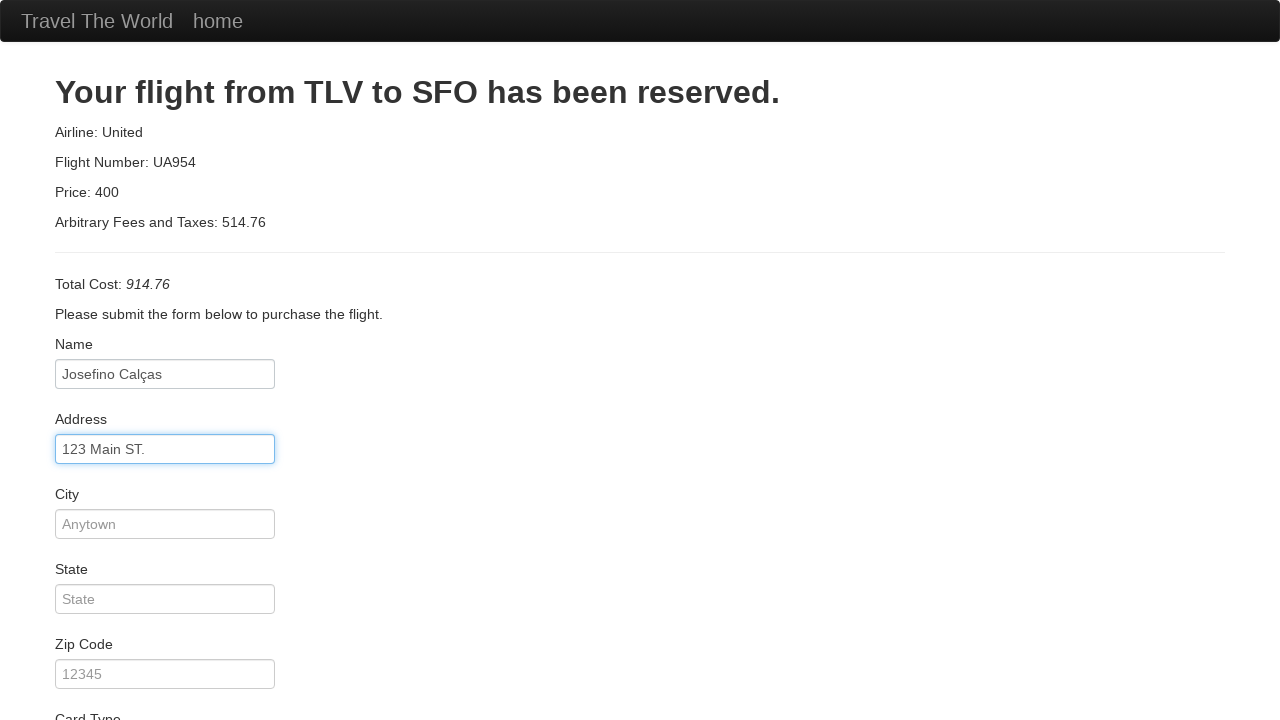

Clicked city field at (165, 524) on #city
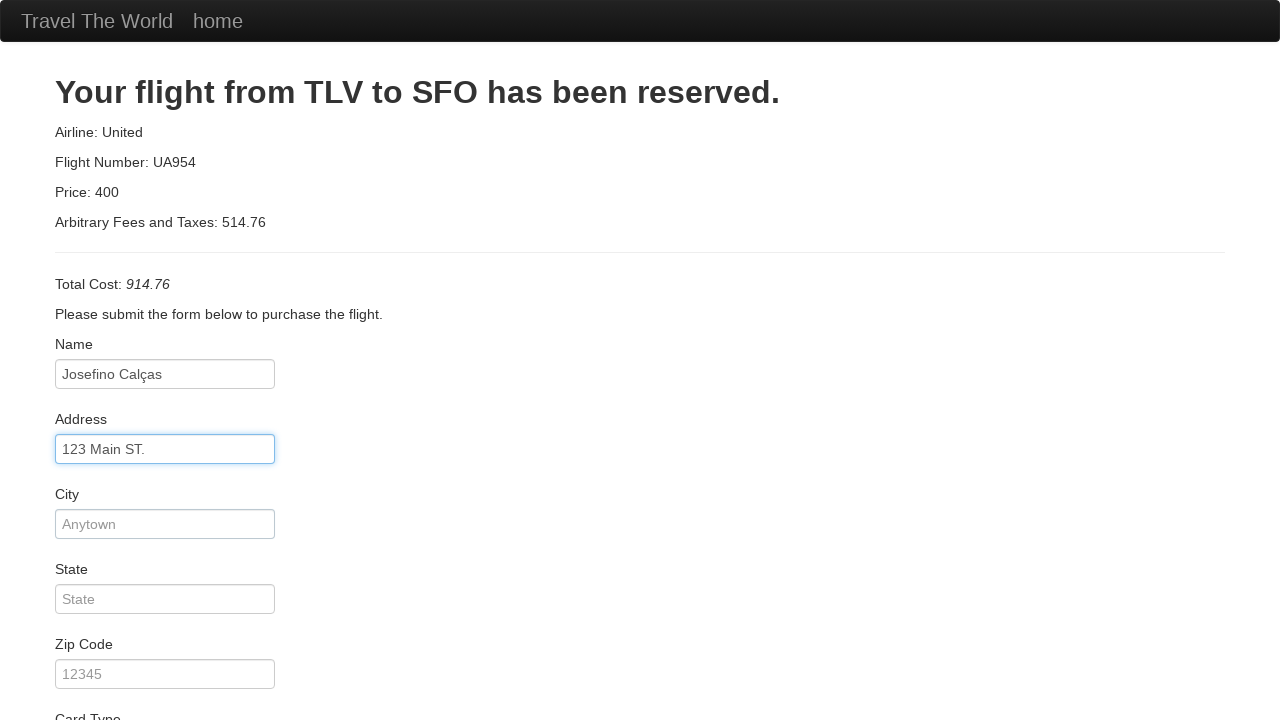

Filled city: Lisbon on #city
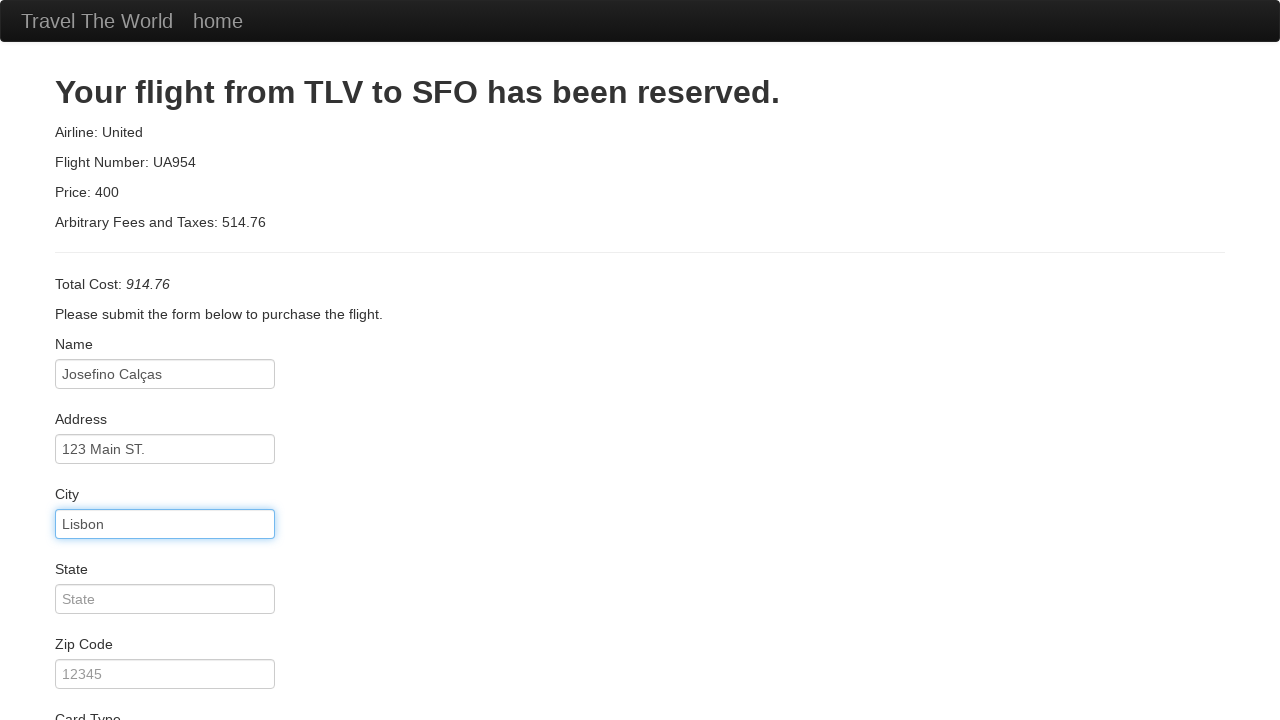

Clicked state field at (165, 599) on #state
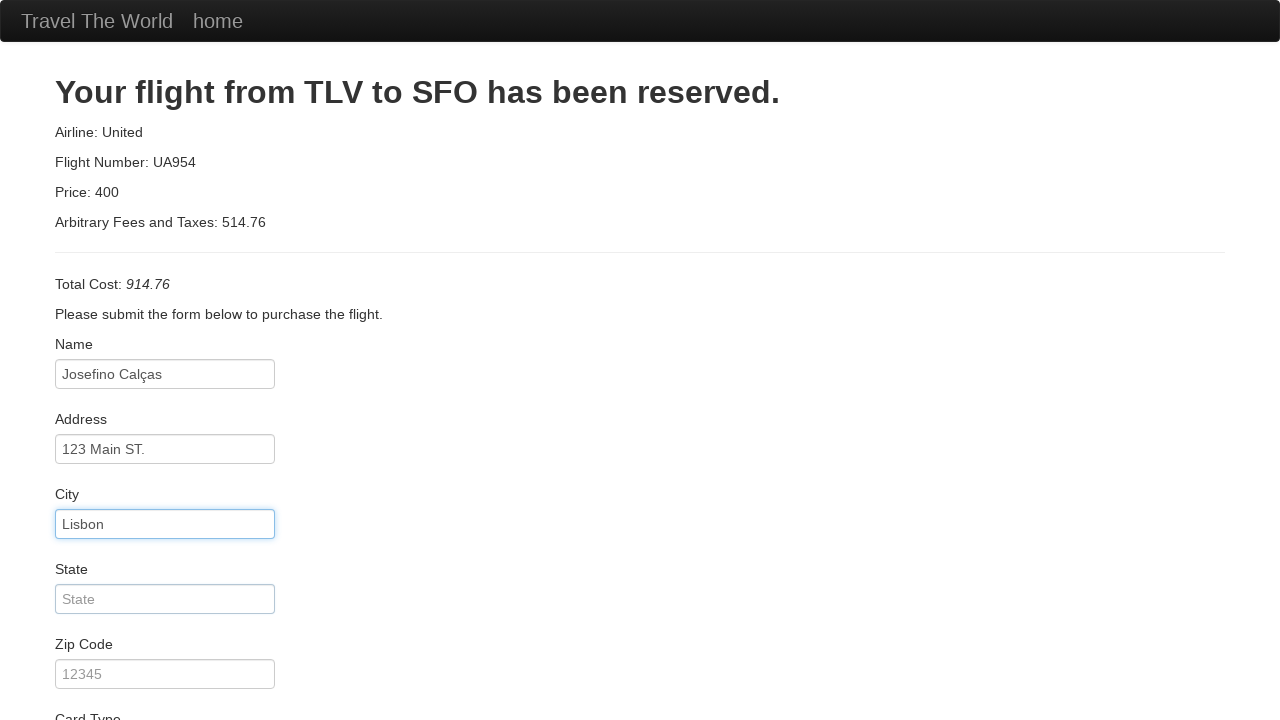

Filled state: Lisbon on #state
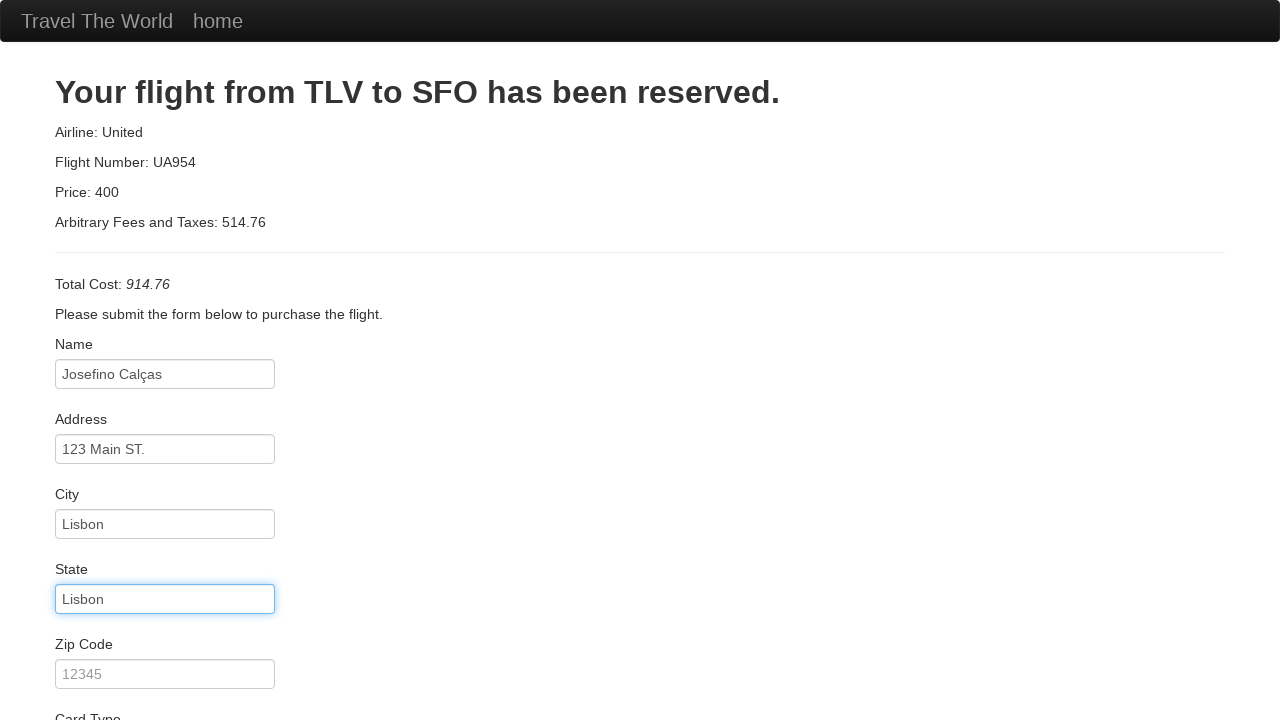

Clicked zip code field at (165, 674) on #zipCode
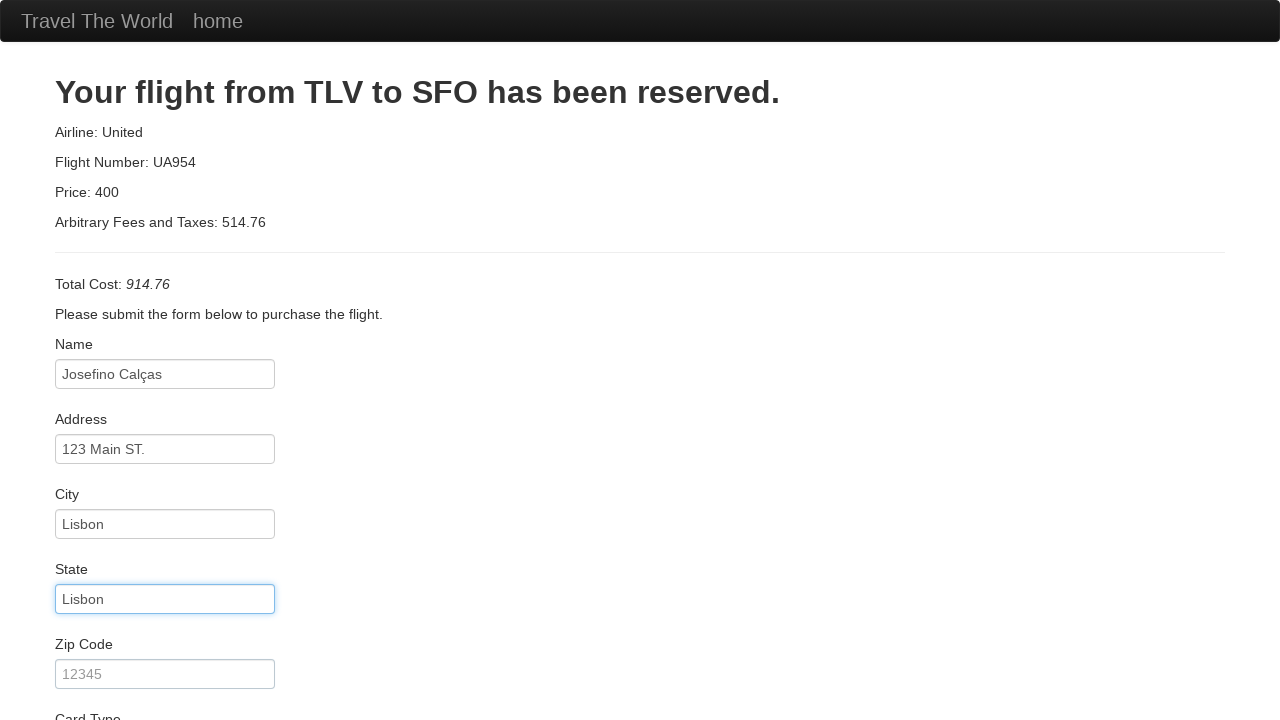

Filled zip code: 1500-409 on #zipCode
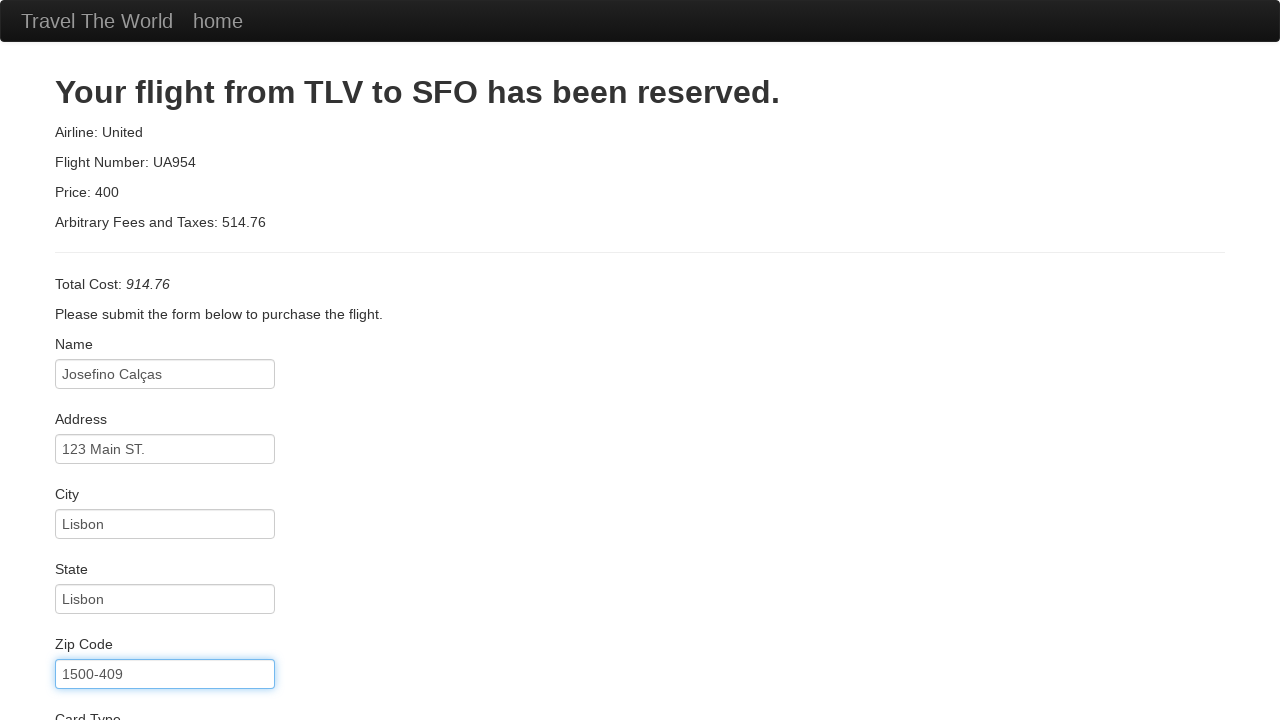

Clicked card type dropdown at (165, 360) on #cardType
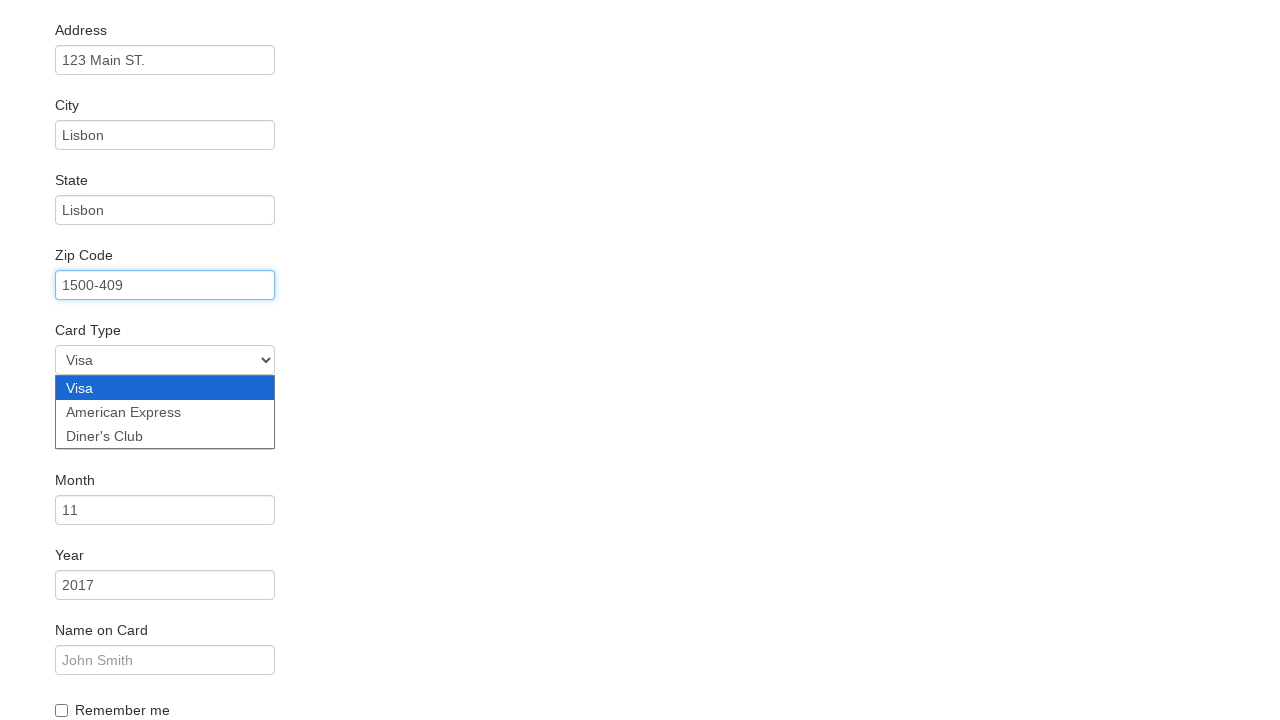

Selected American Express card type on #cardType
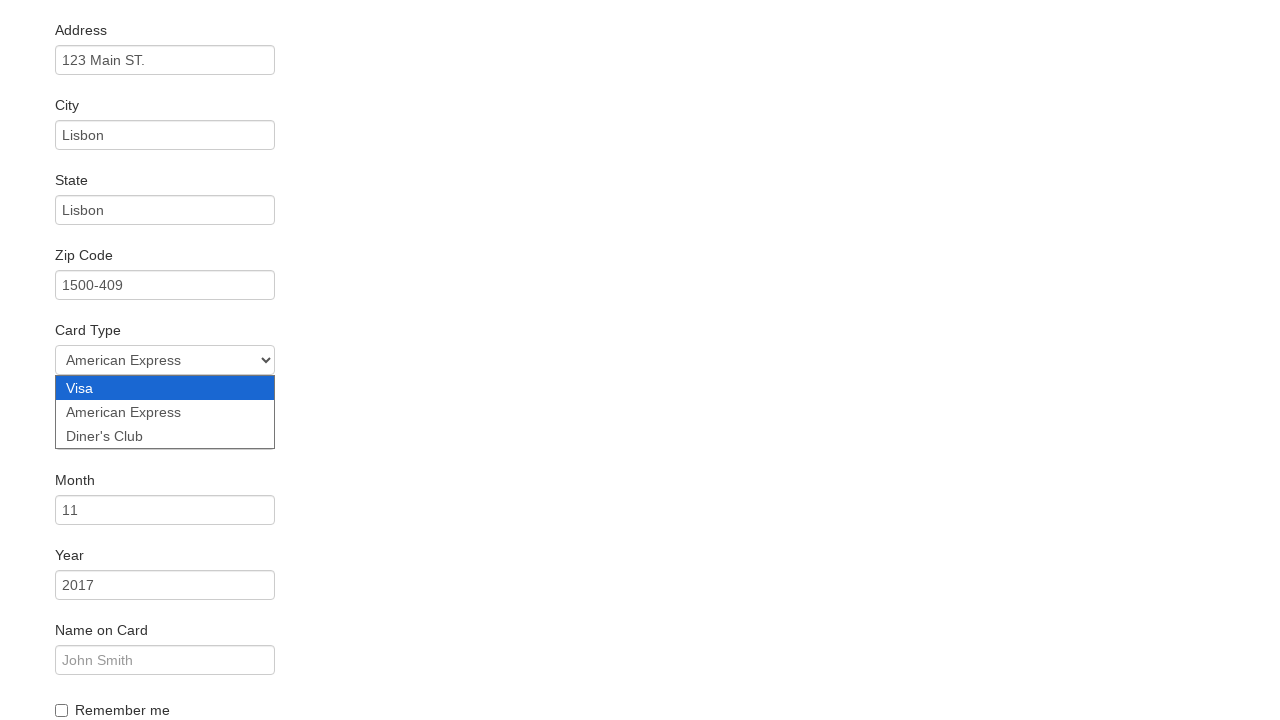

Clicked credit card number field at (165, 435) on #creditCardNumber
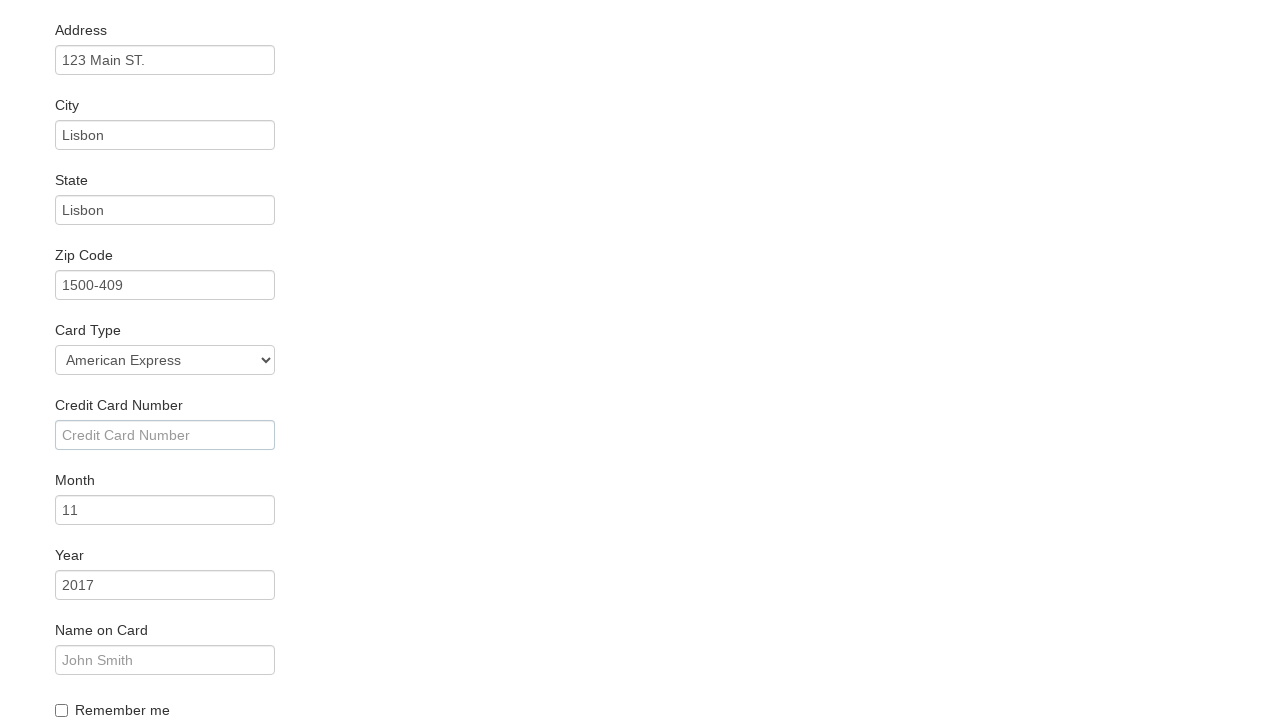

Filled credit card number on #creditCardNumber
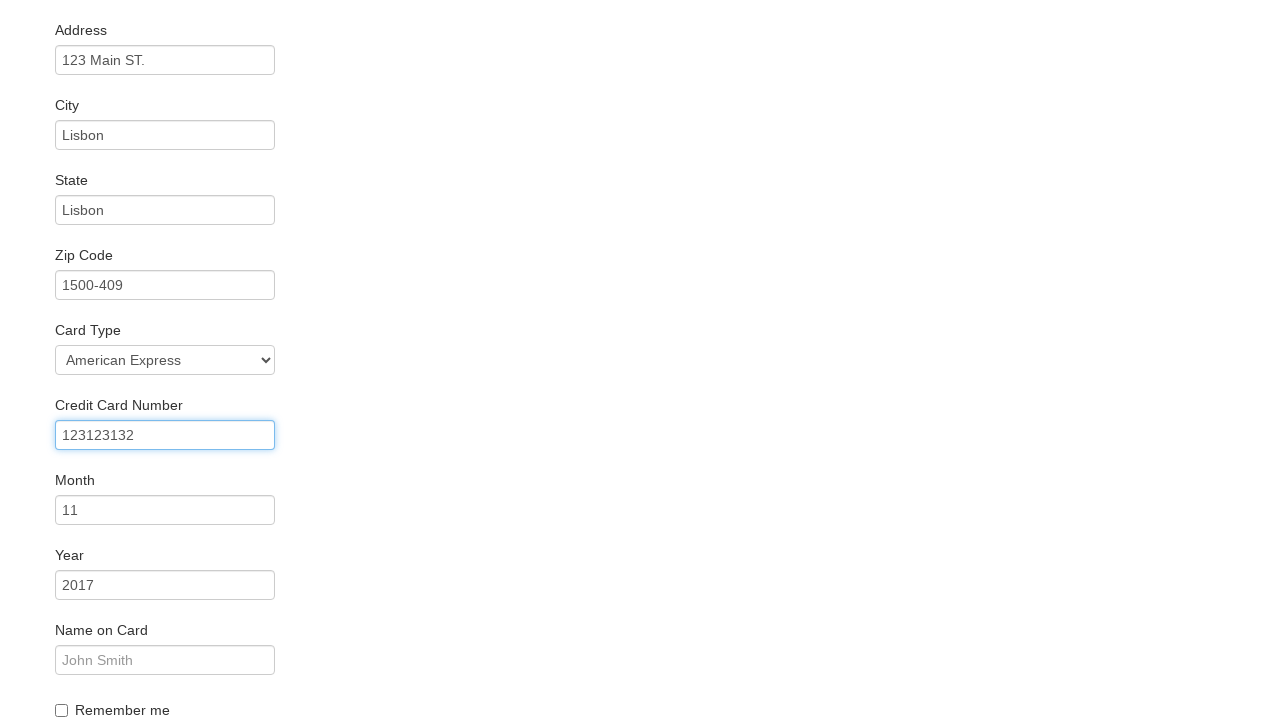

Clicked name on card field at (165, 660) on #nameOnCard
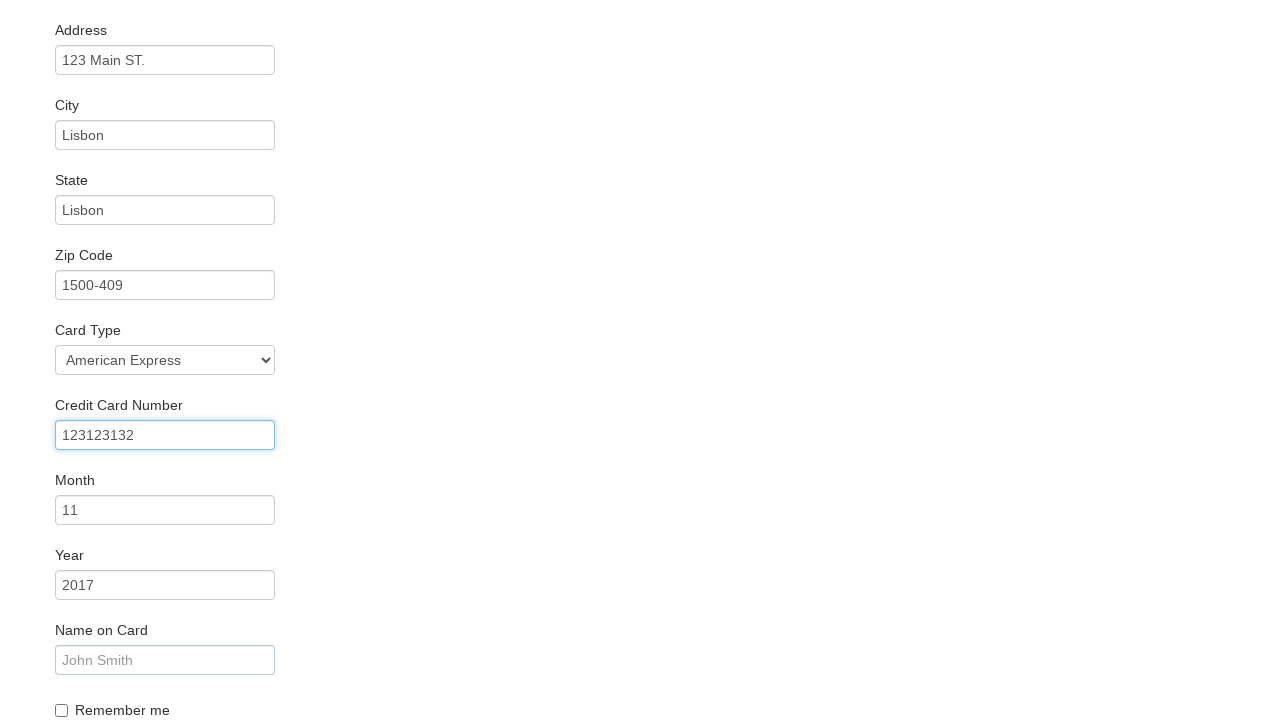

Filled name on card: JosefinoCalças on #nameOnCard
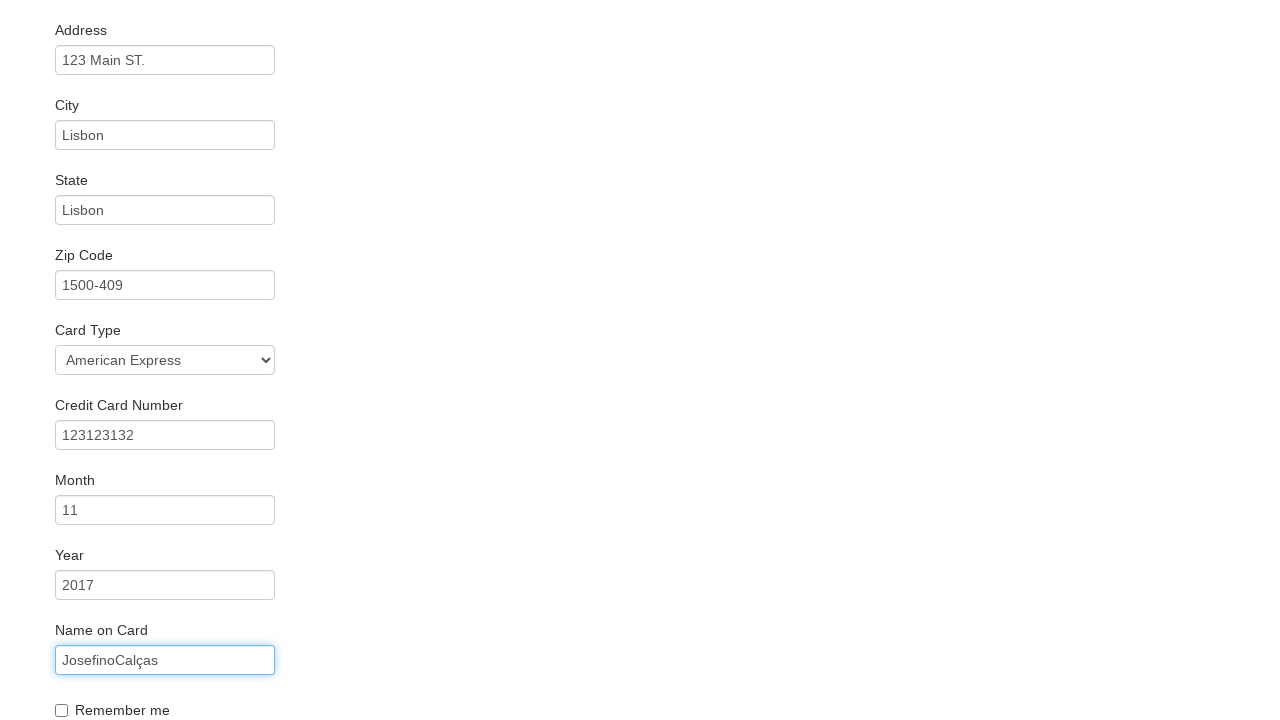

Clicked Purchase Flight button at (118, 685) on .btn-primary
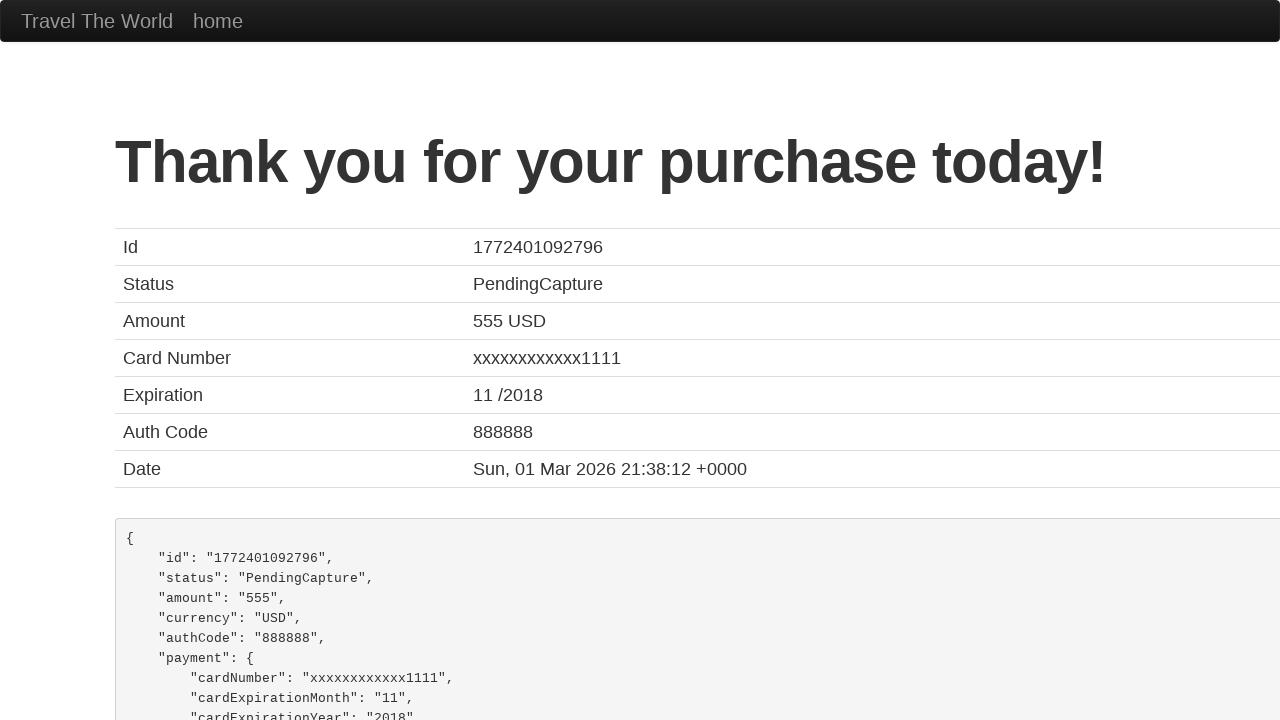

Confirmation page loaded - flight booking completed
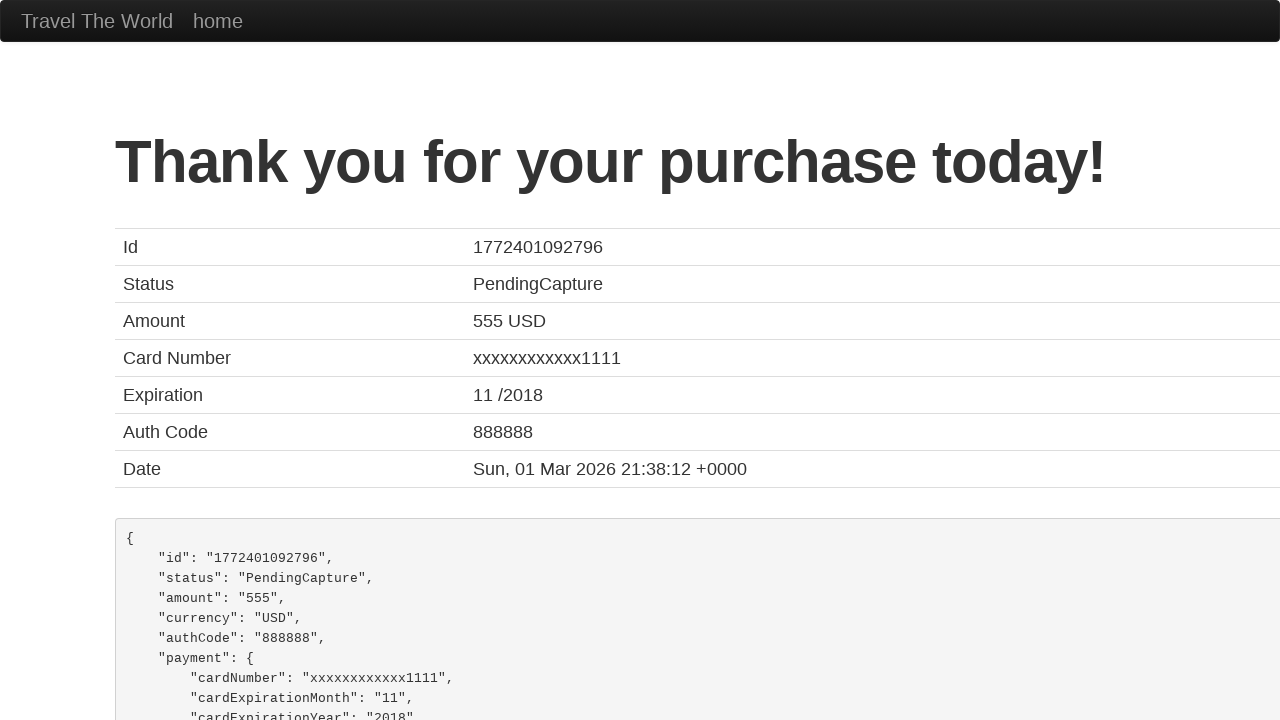

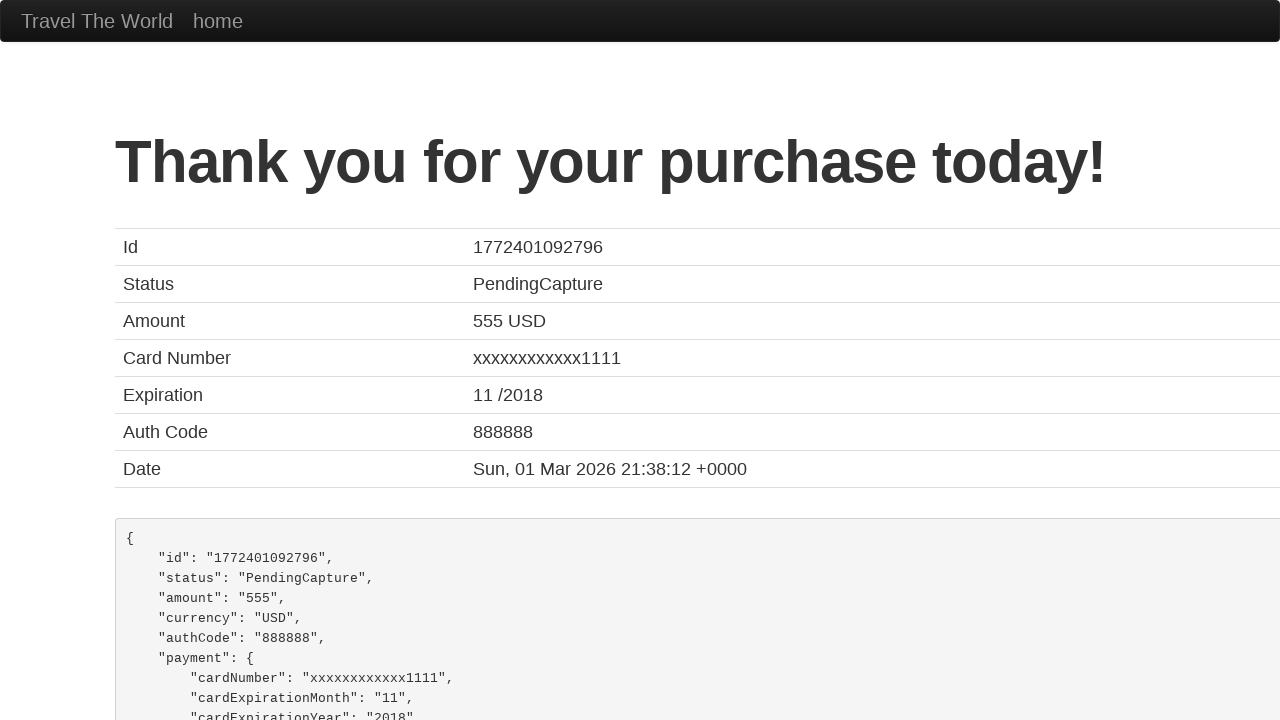